Tests that browser back button works correctly with filter navigation

Starting URL: https://demo.playwright.dev/todomvc

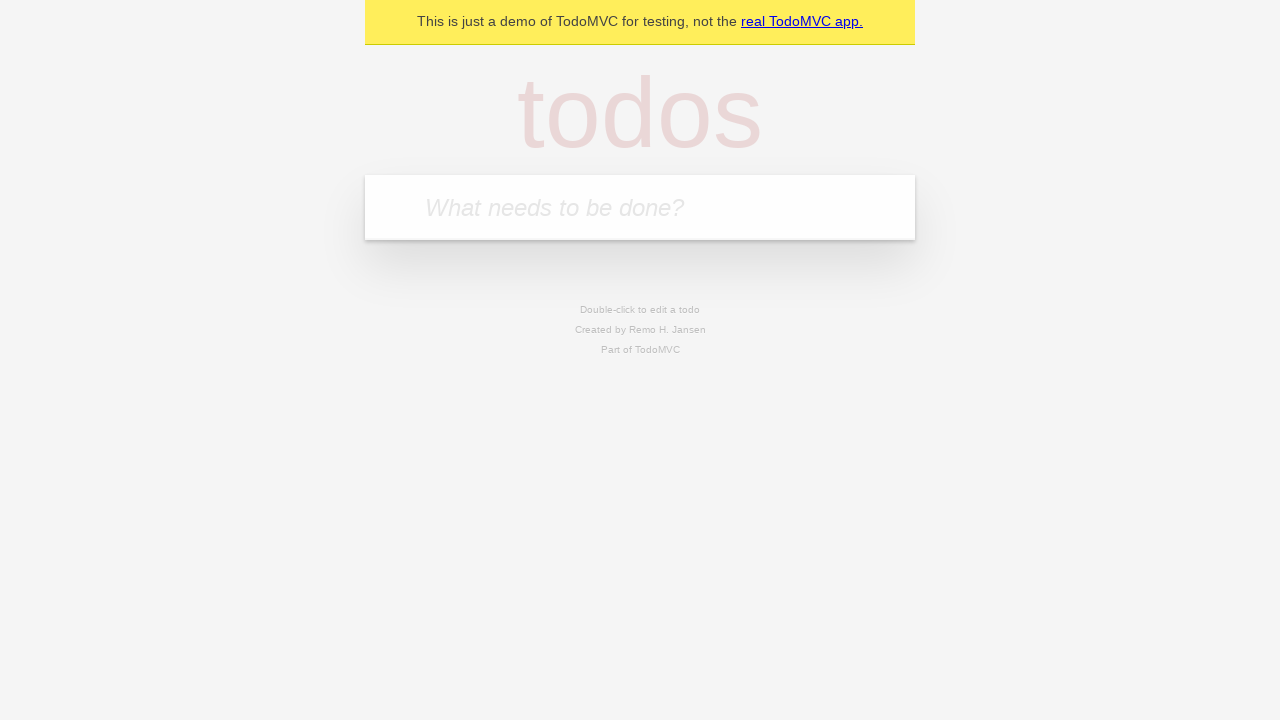

Filled first todo item with 'buy some cheese' on internal:attr=[placeholder="What needs to be done?"i]
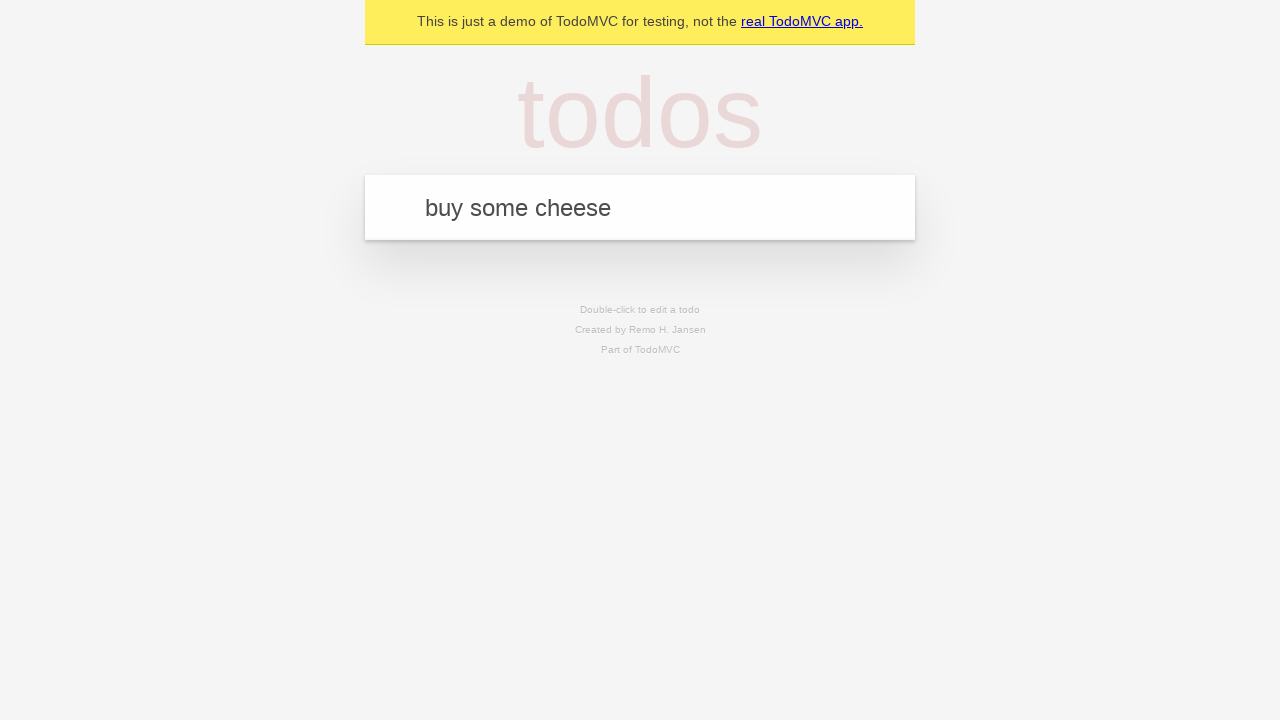

Pressed Enter to add first todo on internal:attr=[placeholder="What needs to be done?"i]
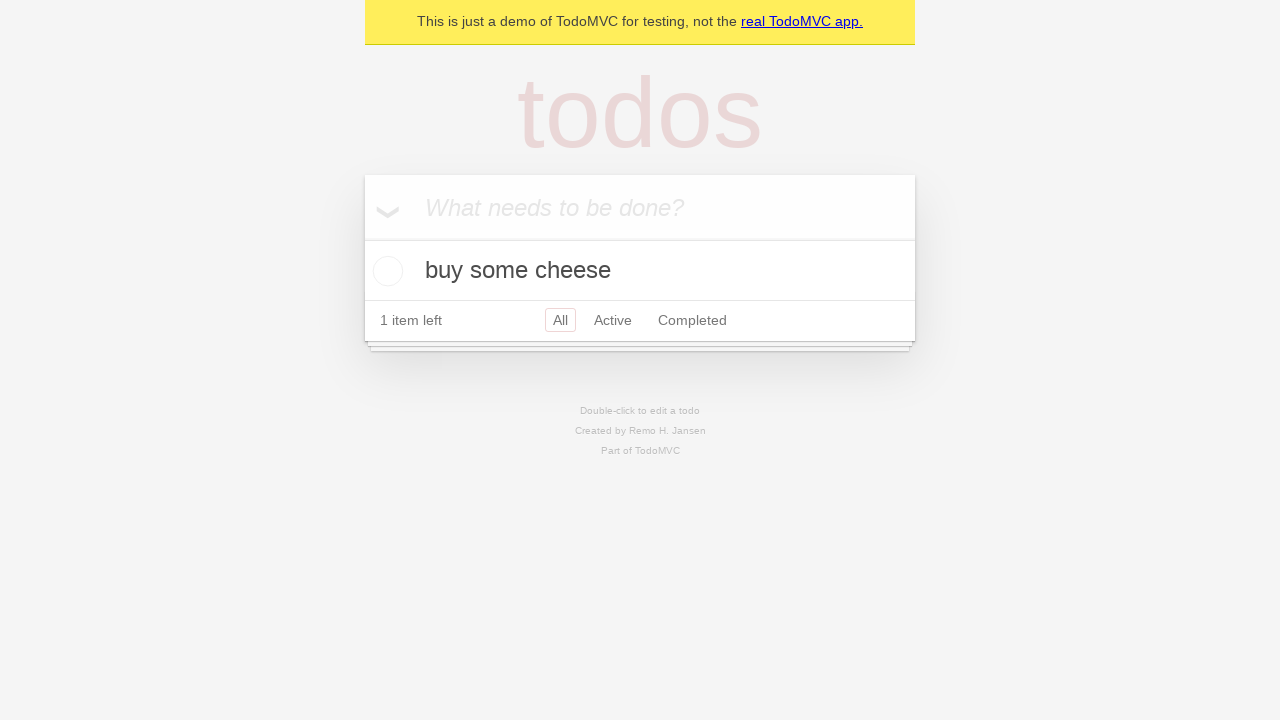

Filled second todo item with 'feed the cat' on internal:attr=[placeholder="What needs to be done?"i]
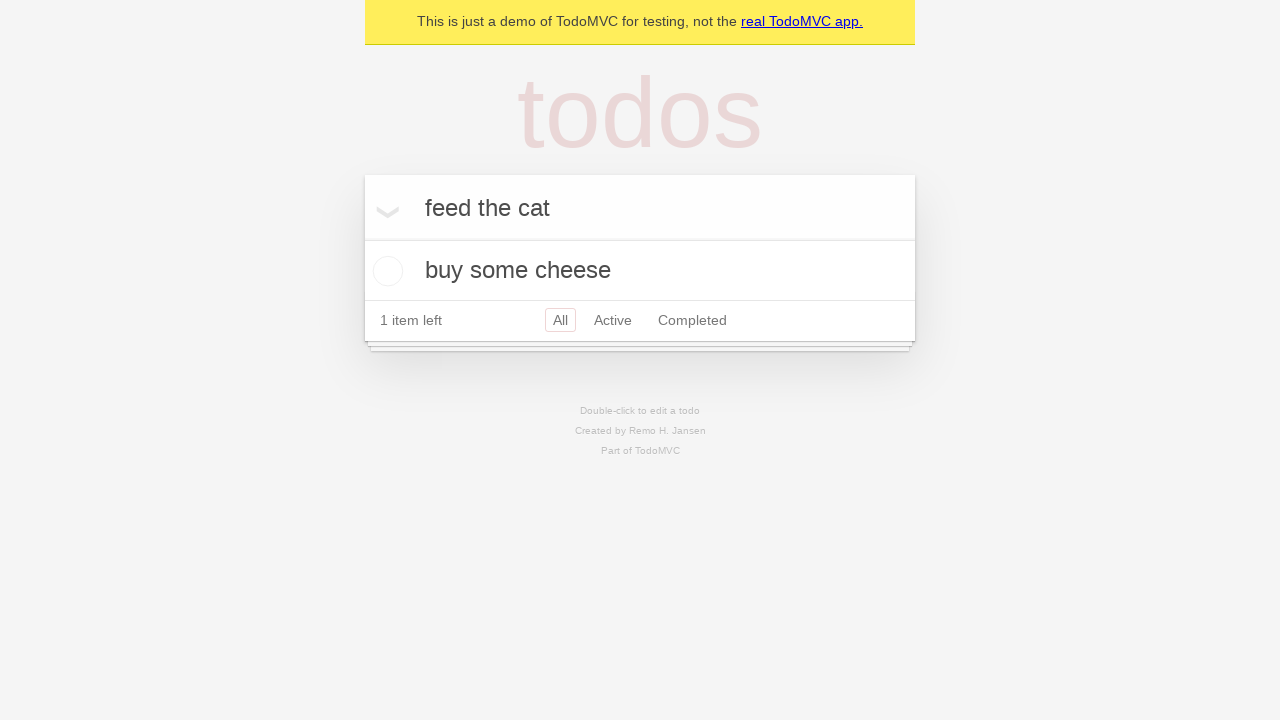

Pressed Enter to add second todo on internal:attr=[placeholder="What needs to be done?"i]
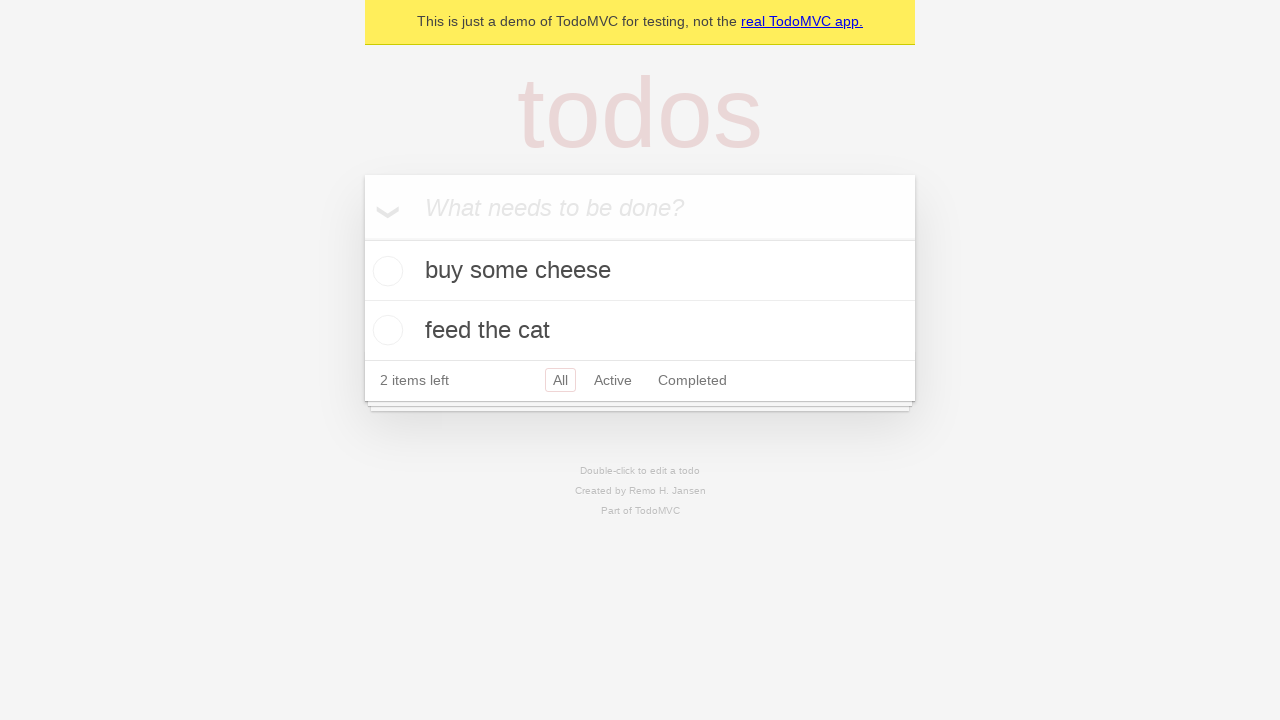

Filled third todo item with 'book a doctors appointment' on internal:attr=[placeholder="What needs to be done?"i]
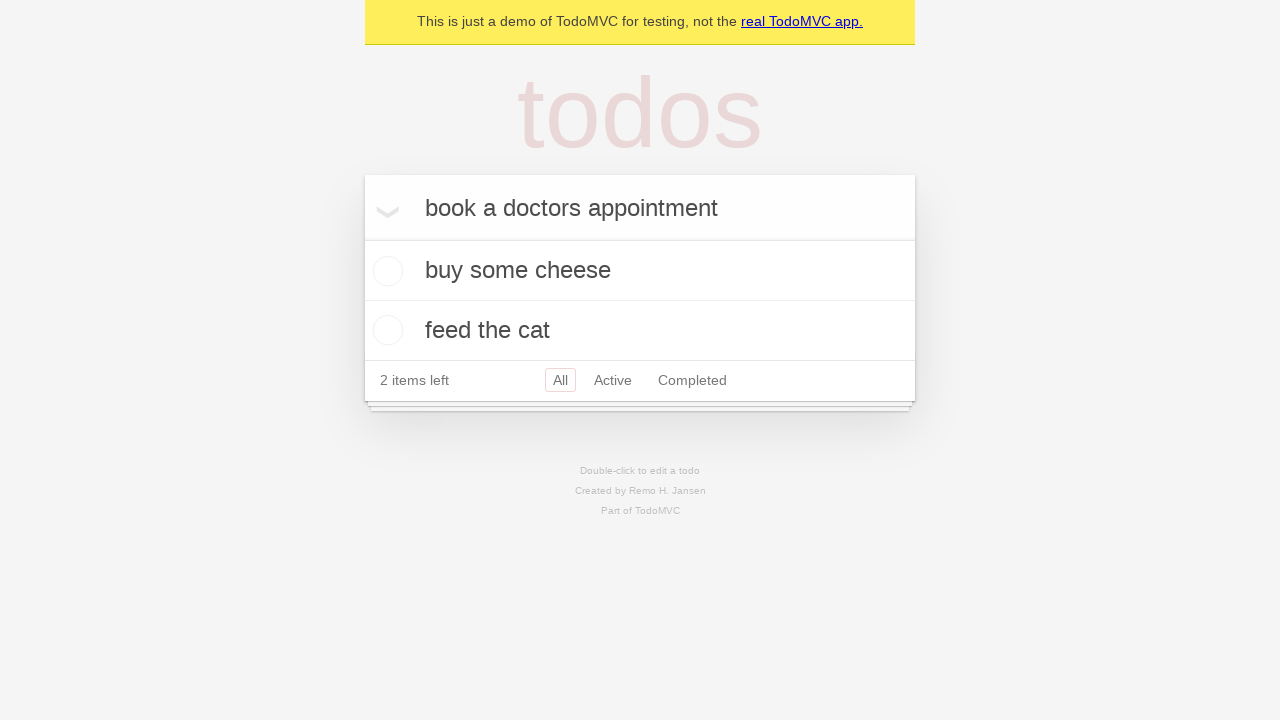

Pressed Enter to add third todo on internal:attr=[placeholder="What needs to be done?"i]
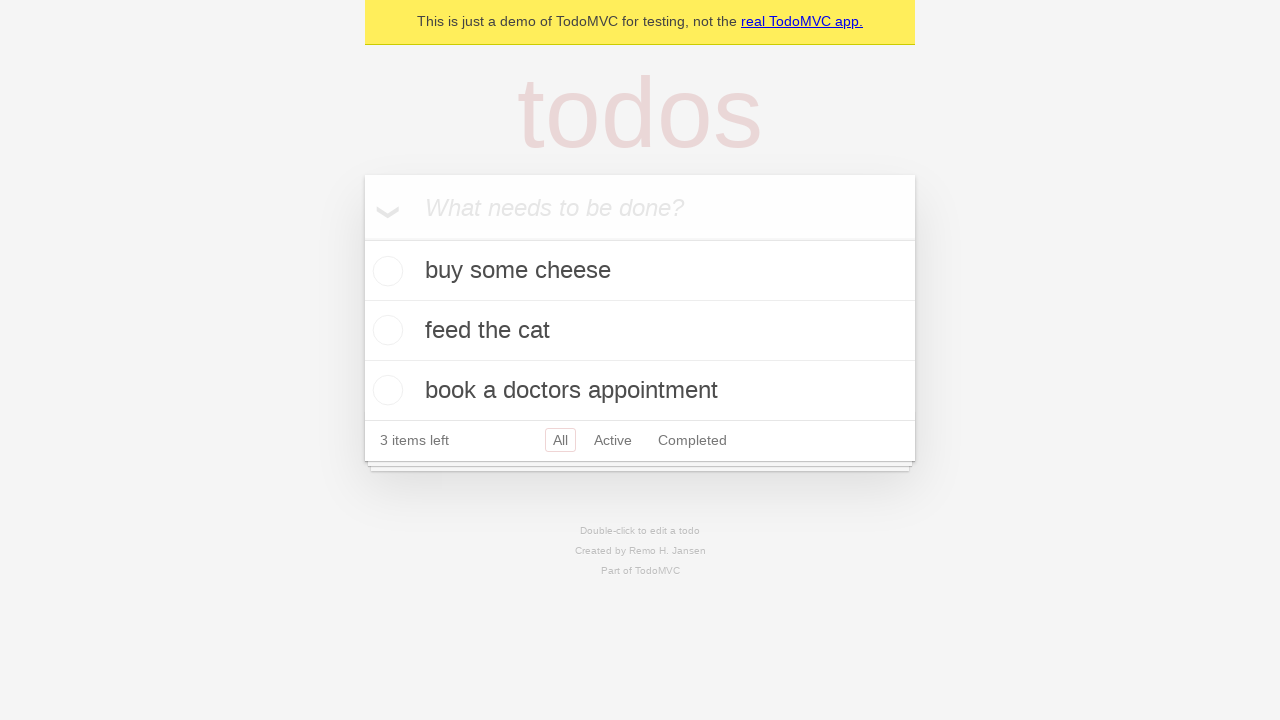

Checked the second todo item checkbox at (385, 330) on internal:testid=[data-testid="todo-item"s] >> nth=1 >> internal:role=checkbox
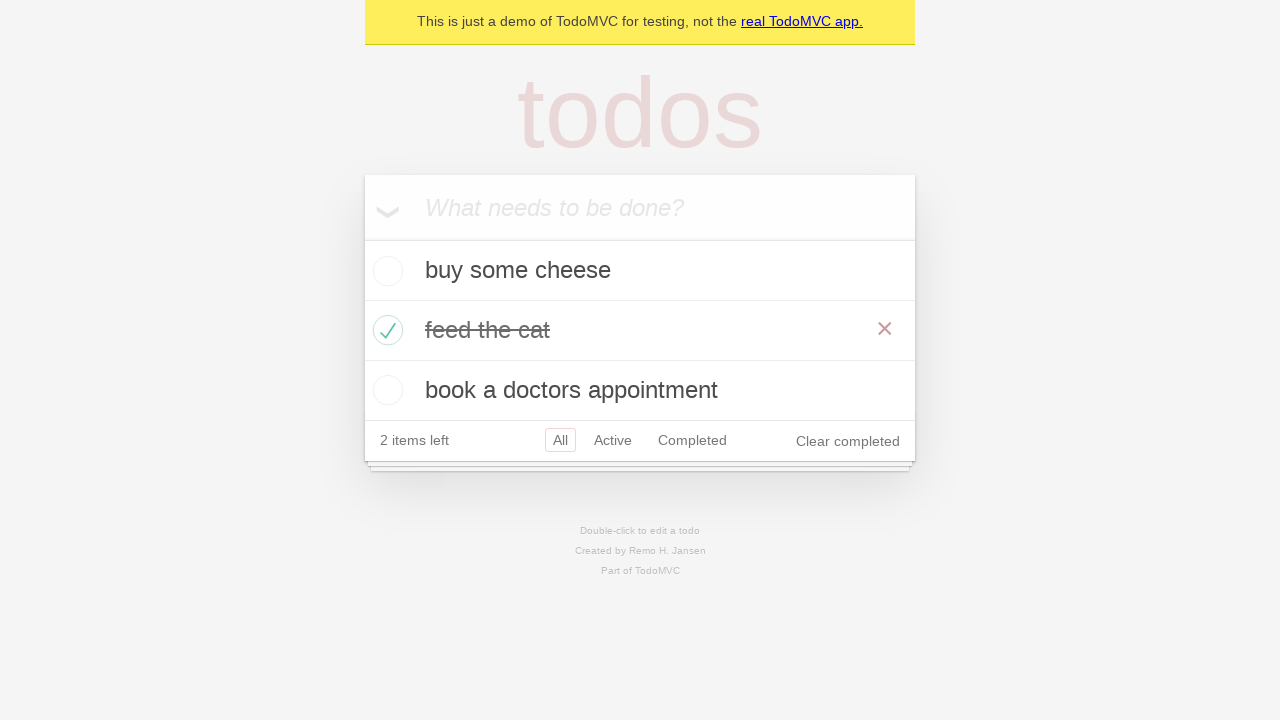

Clicked 'All' filter link at (560, 440) on internal:role=link[name="All"i]
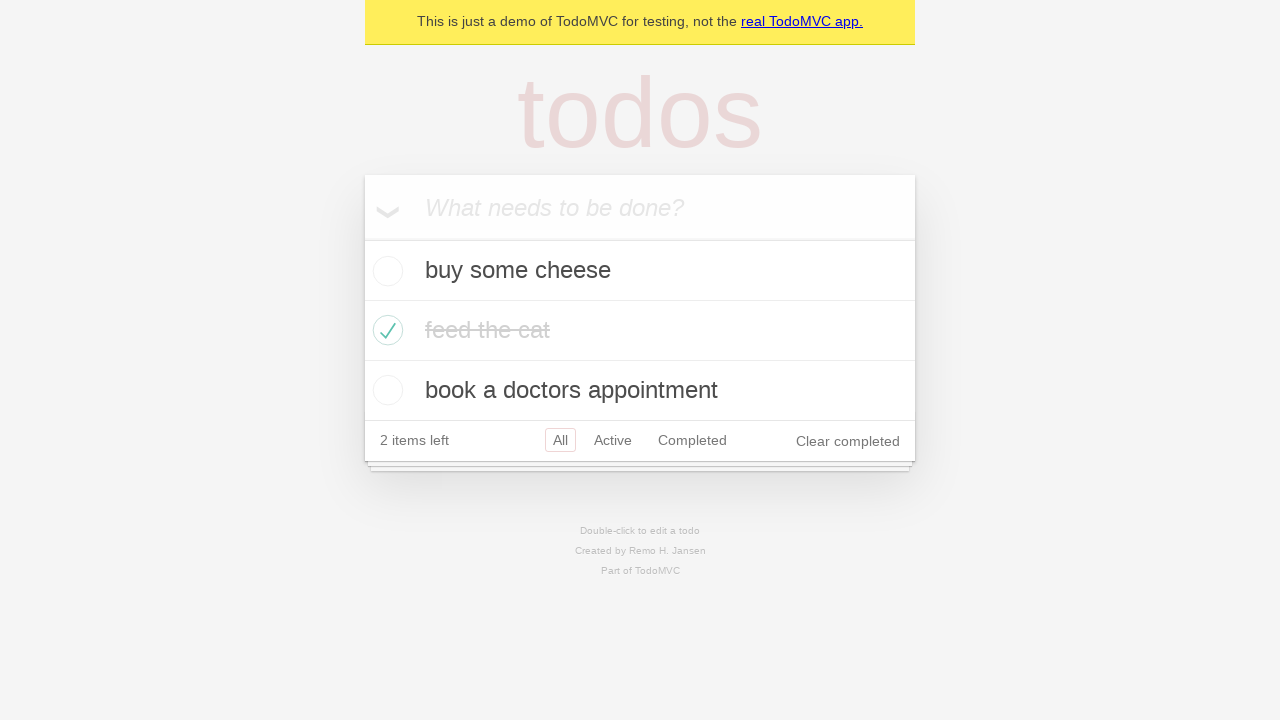

Clicked 'Active' filter link at (613, 440) on internal:role=link[name="Active"i]
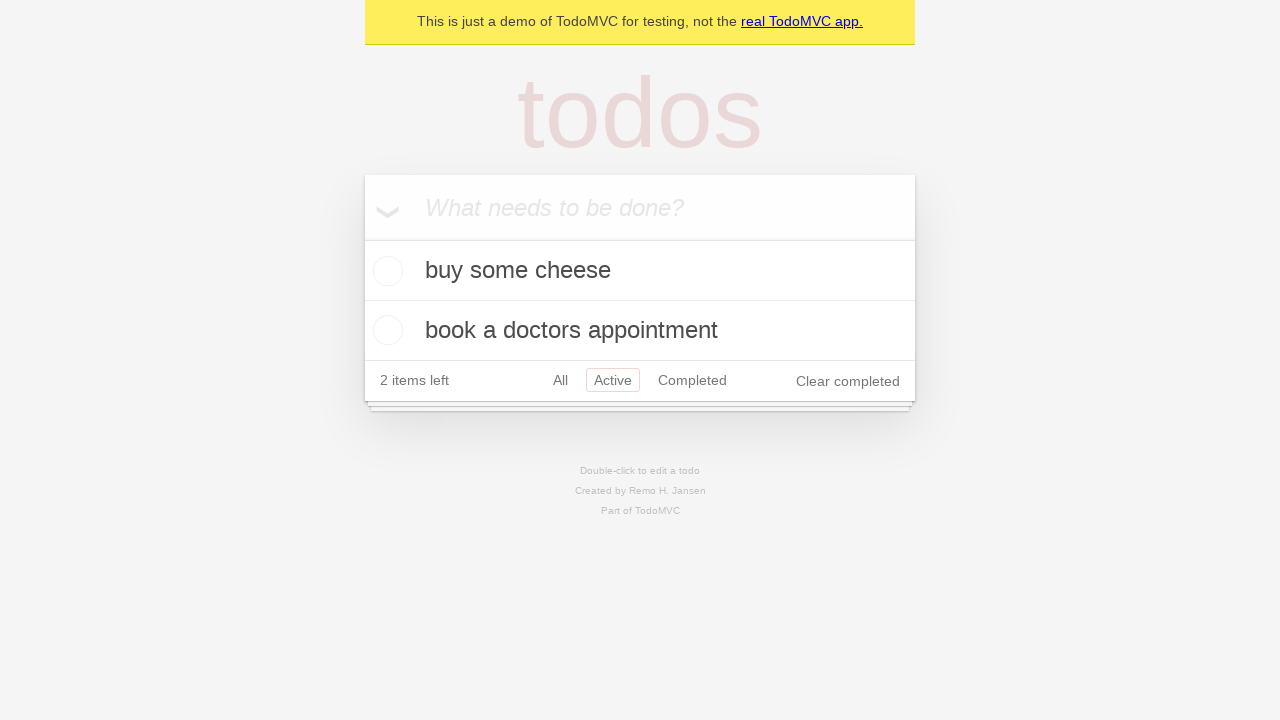

Clicked 'Completed' filter link at (692, 380) on internal:role=link[name="Completed"i]
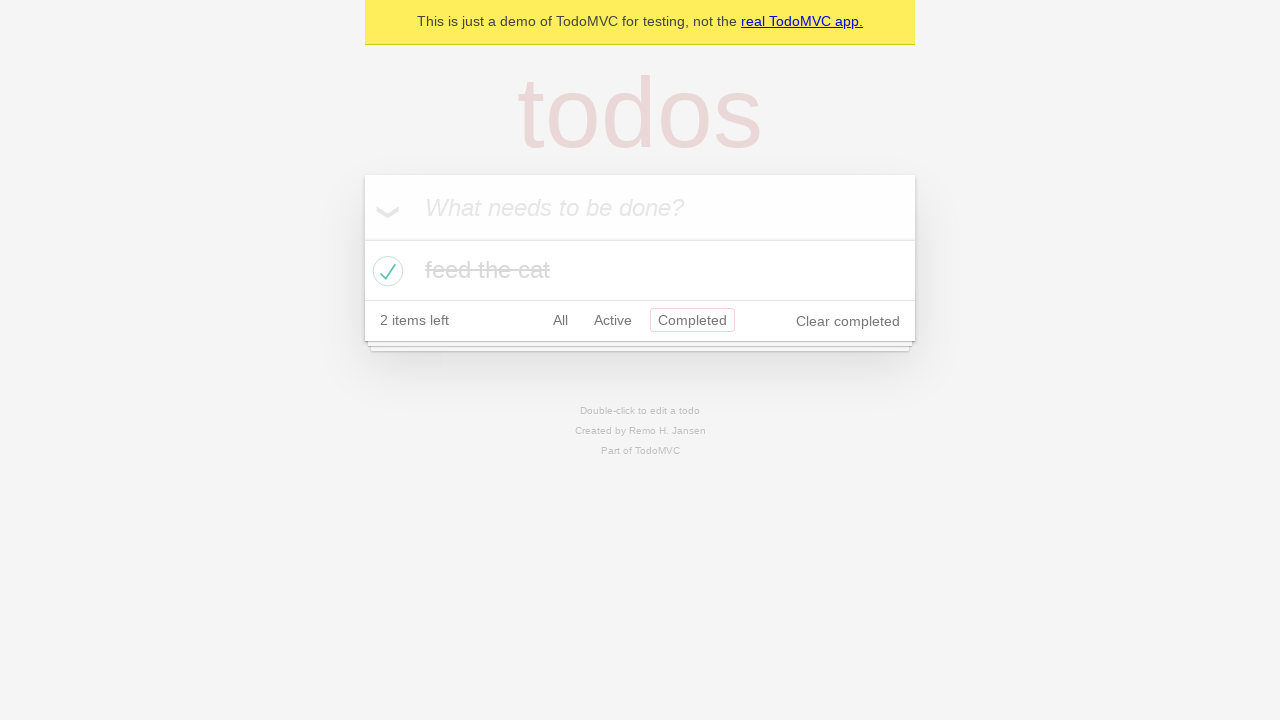

Navigated back using browser back button (from Completed to Active)
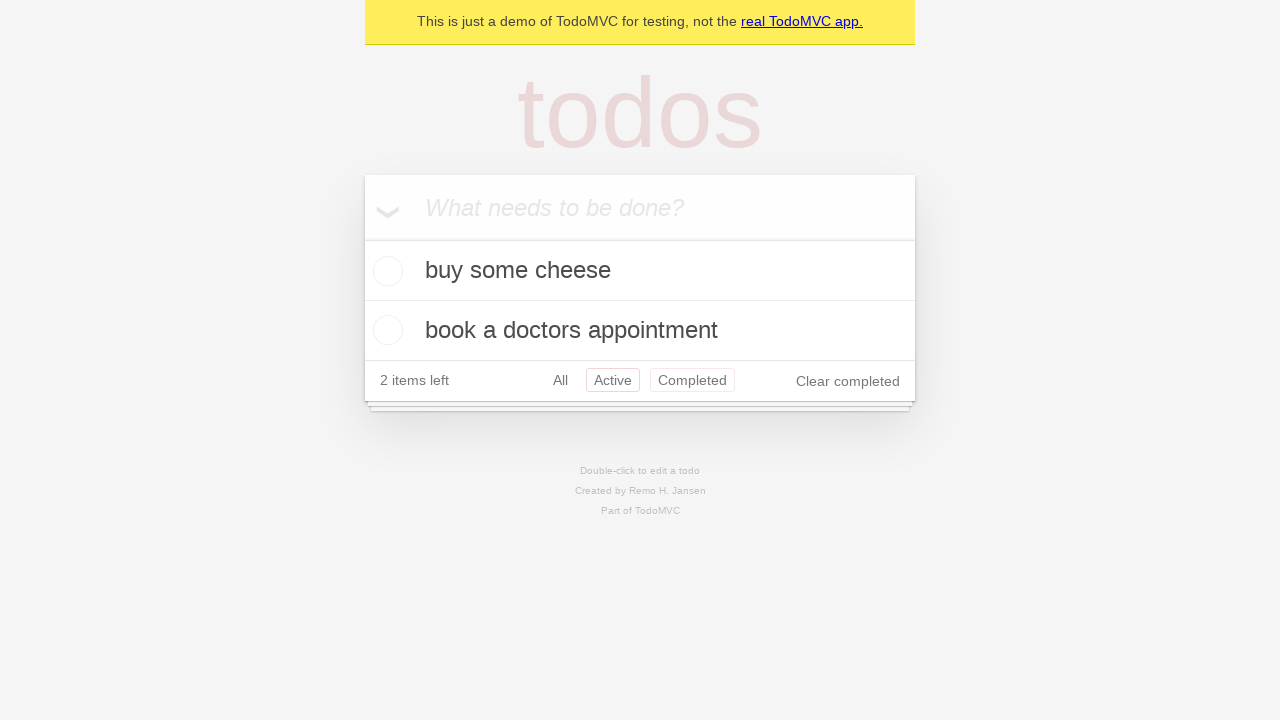

Navigated back using browser back button (from Active to All)
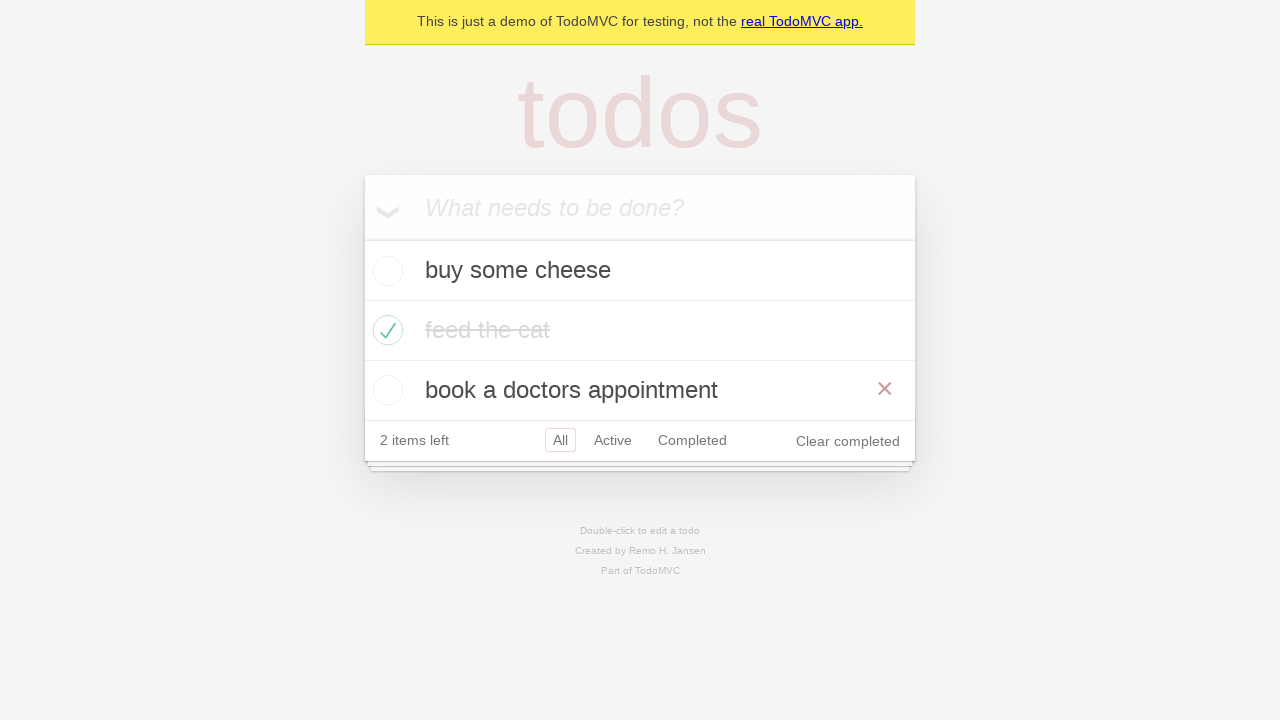

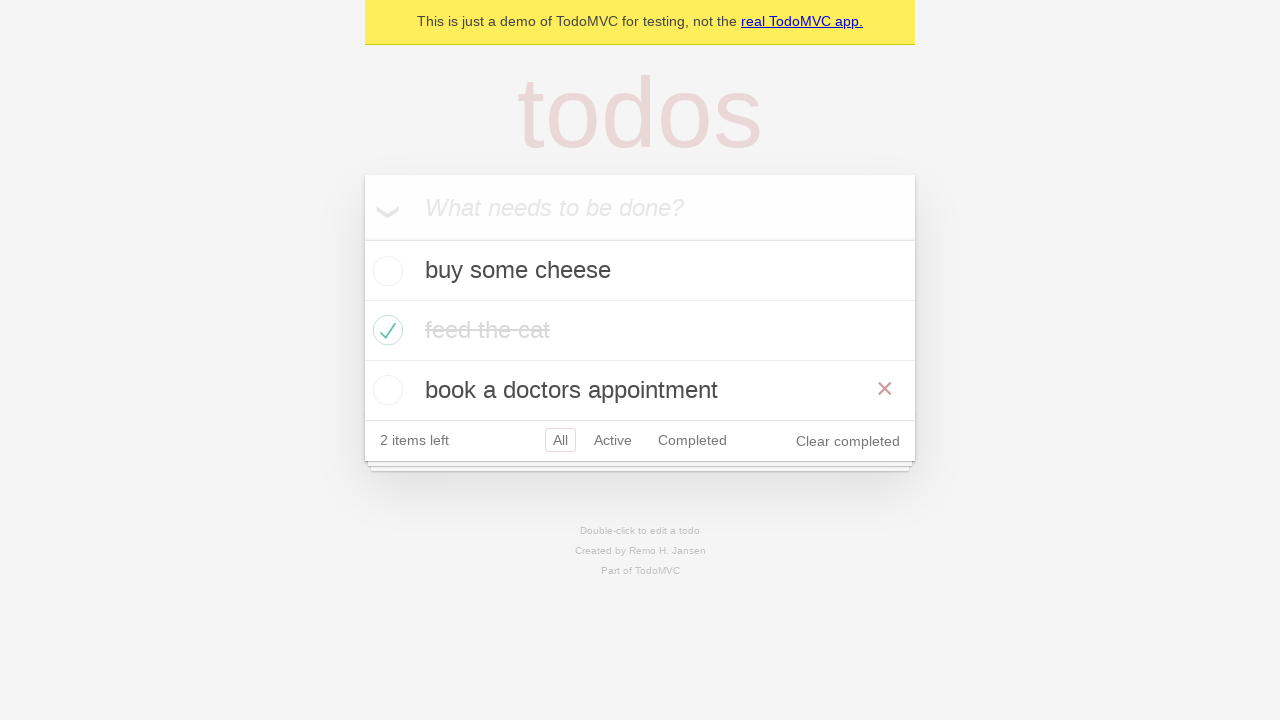